Tests alert handling functionality by clicking a confirm button and accepting the alert dialog

Starting URL: https://testautomationpractice.blogspot.com/

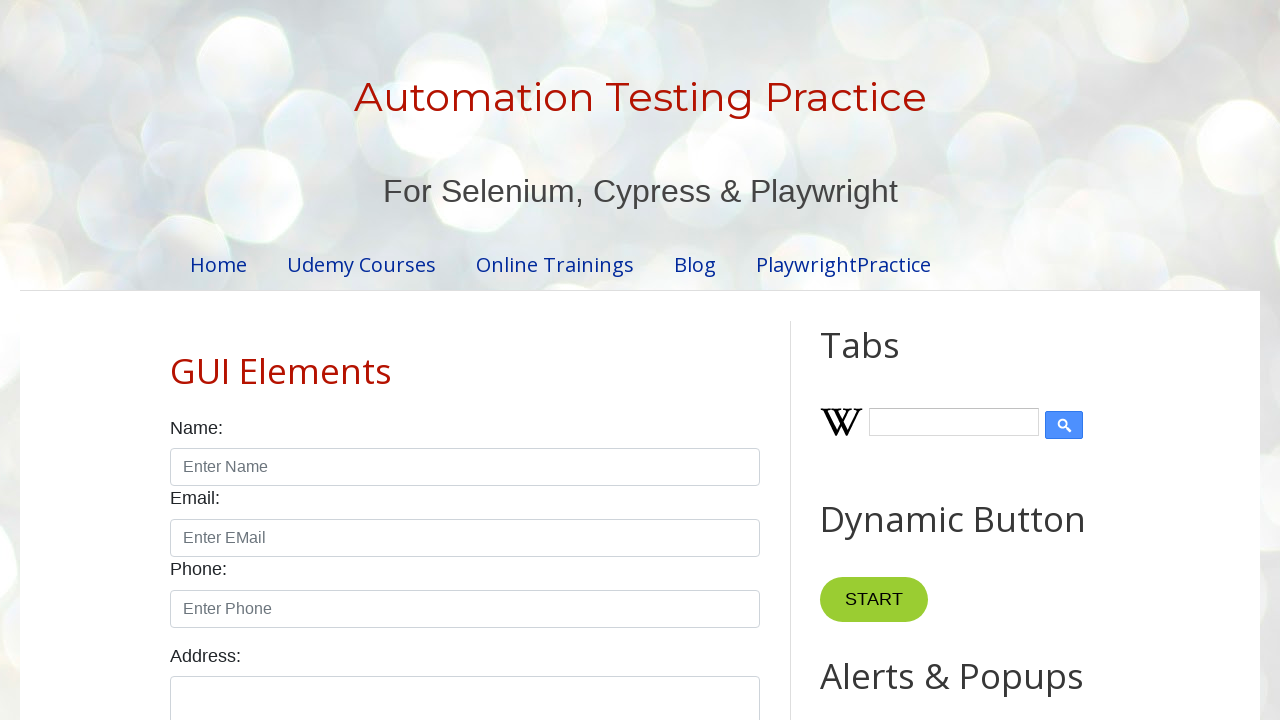

Clicked confirm button to trigger alert at (912, 360) on xpath=//*[@id="confirmBtn"]
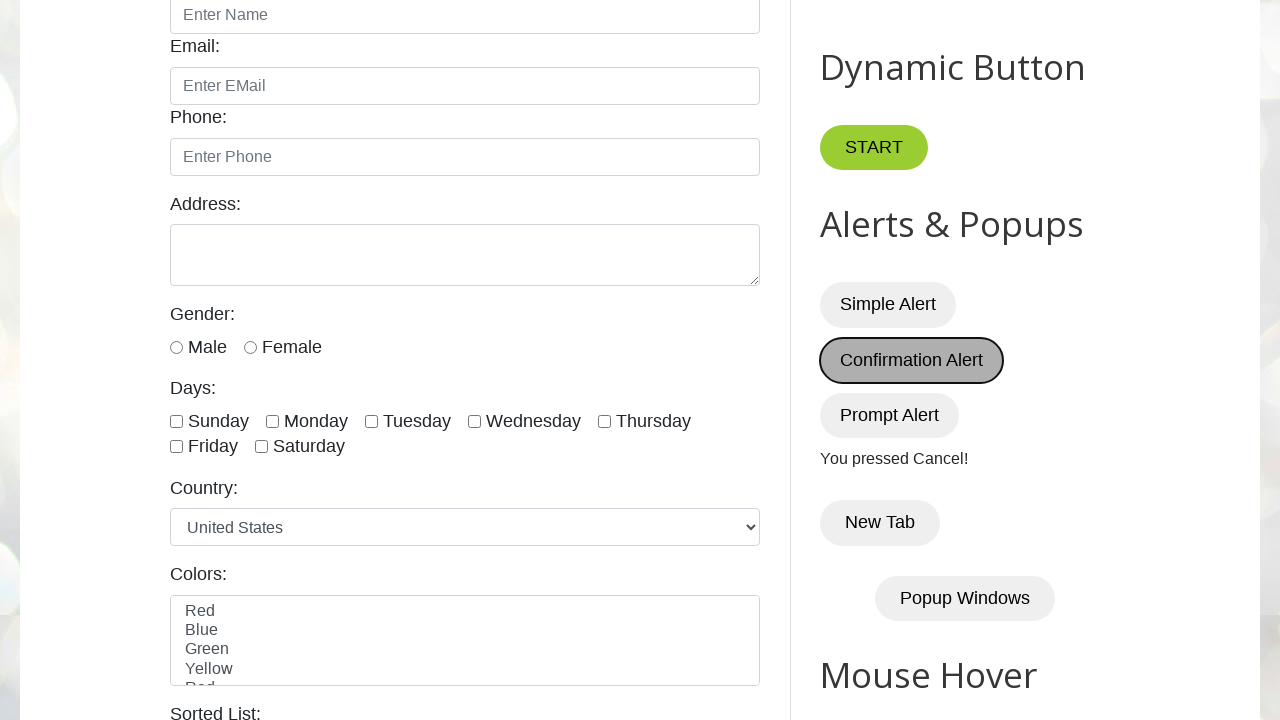

Set up alert dialog handler to accept dialogs
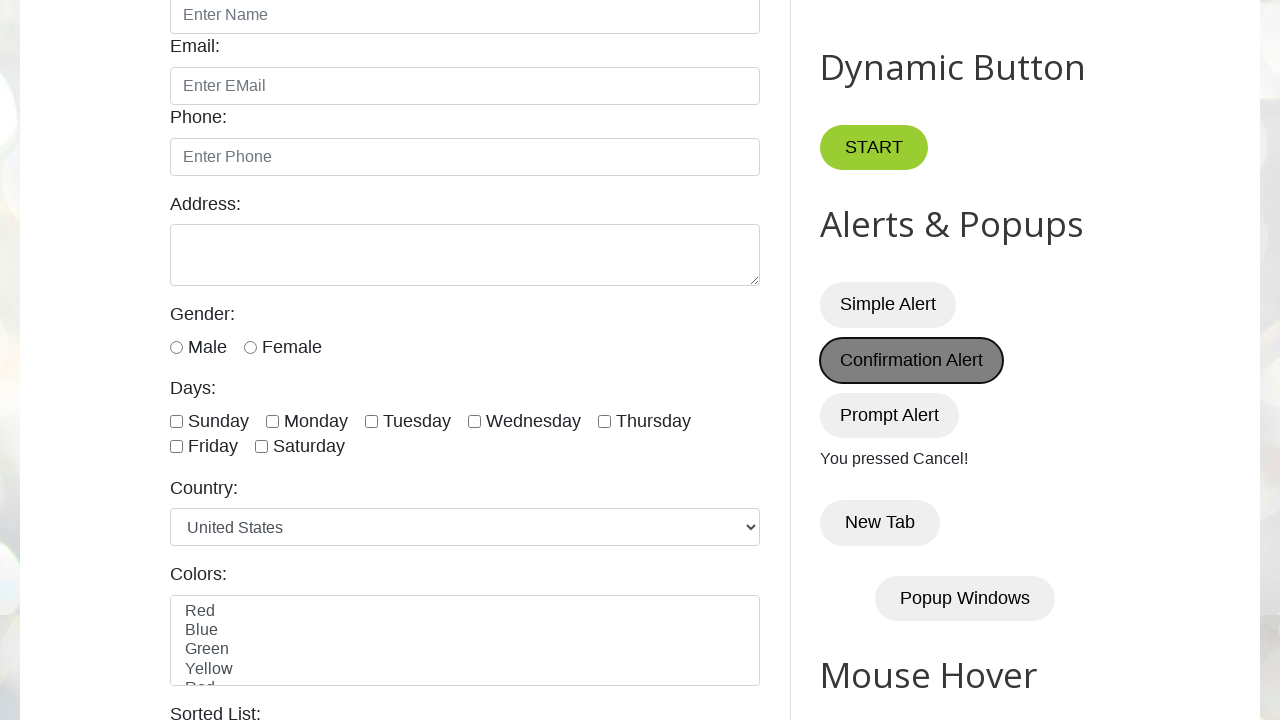

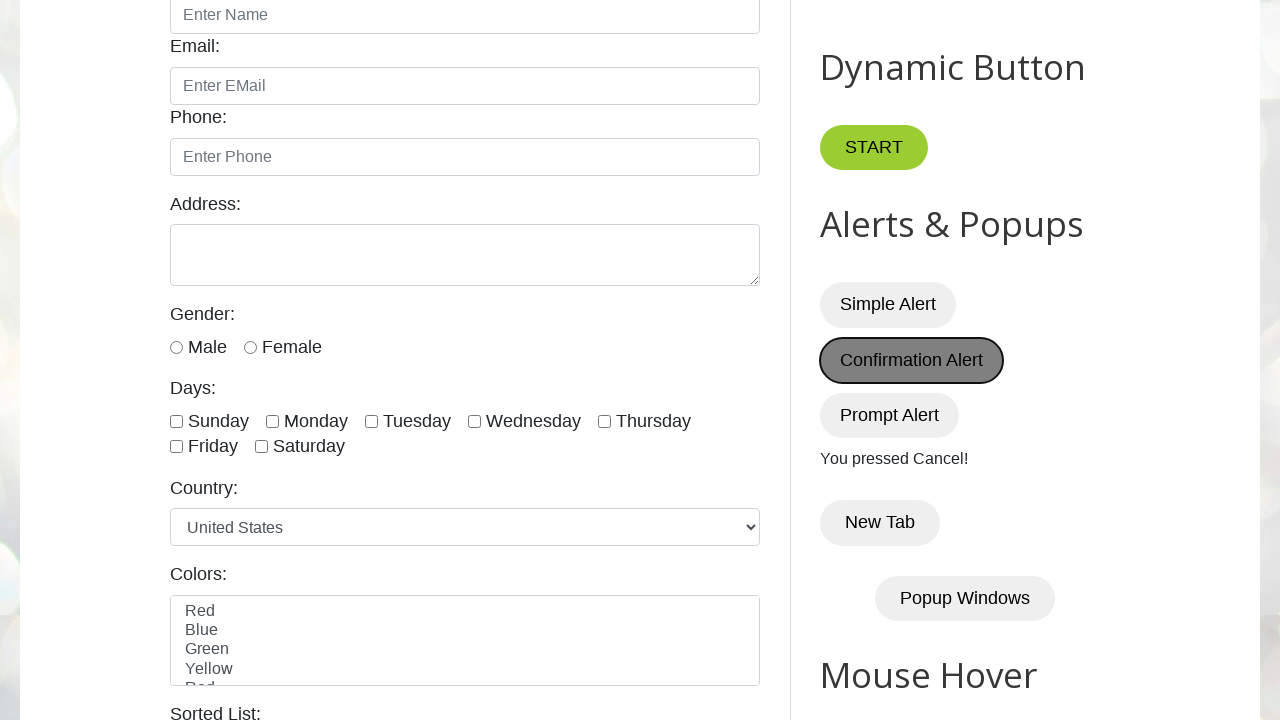